Tests selecting an option from a dropdown by iterating through all options and clicking the one with matching text, then verifies the selection was successful.

Starting URL: https://the-internet.herokuapp.com/dropdown

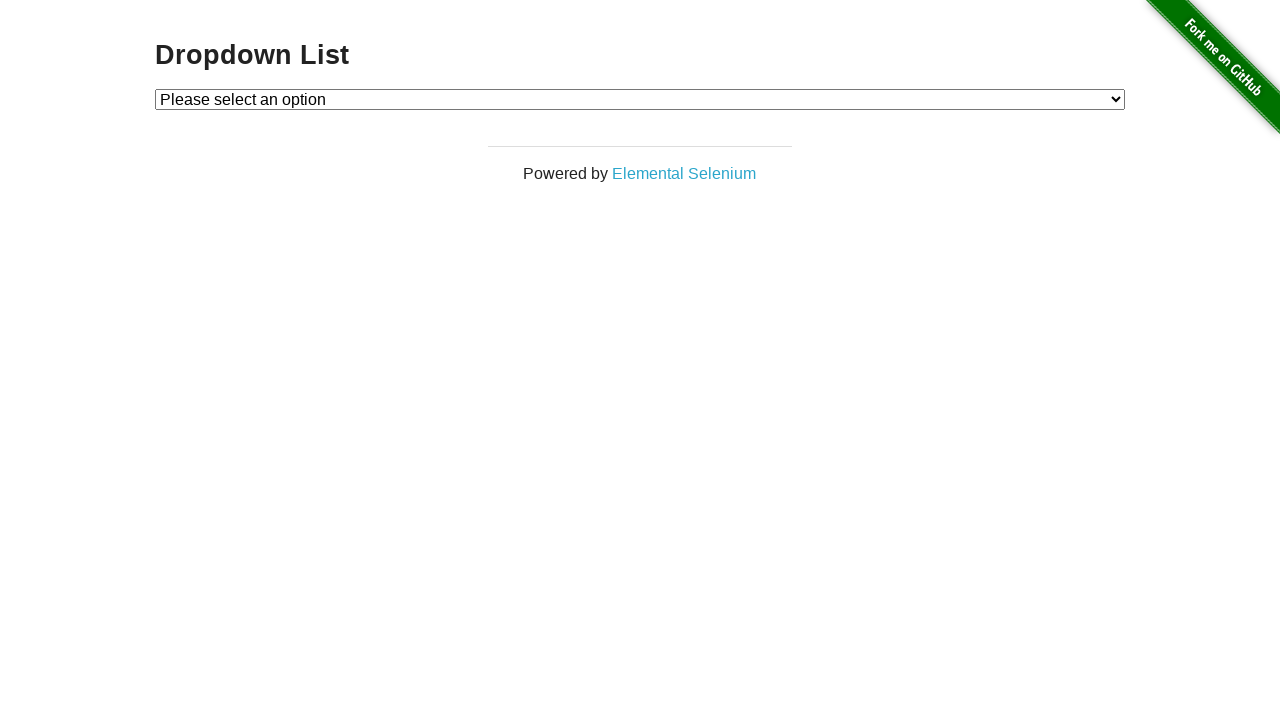

Located the dropdown element
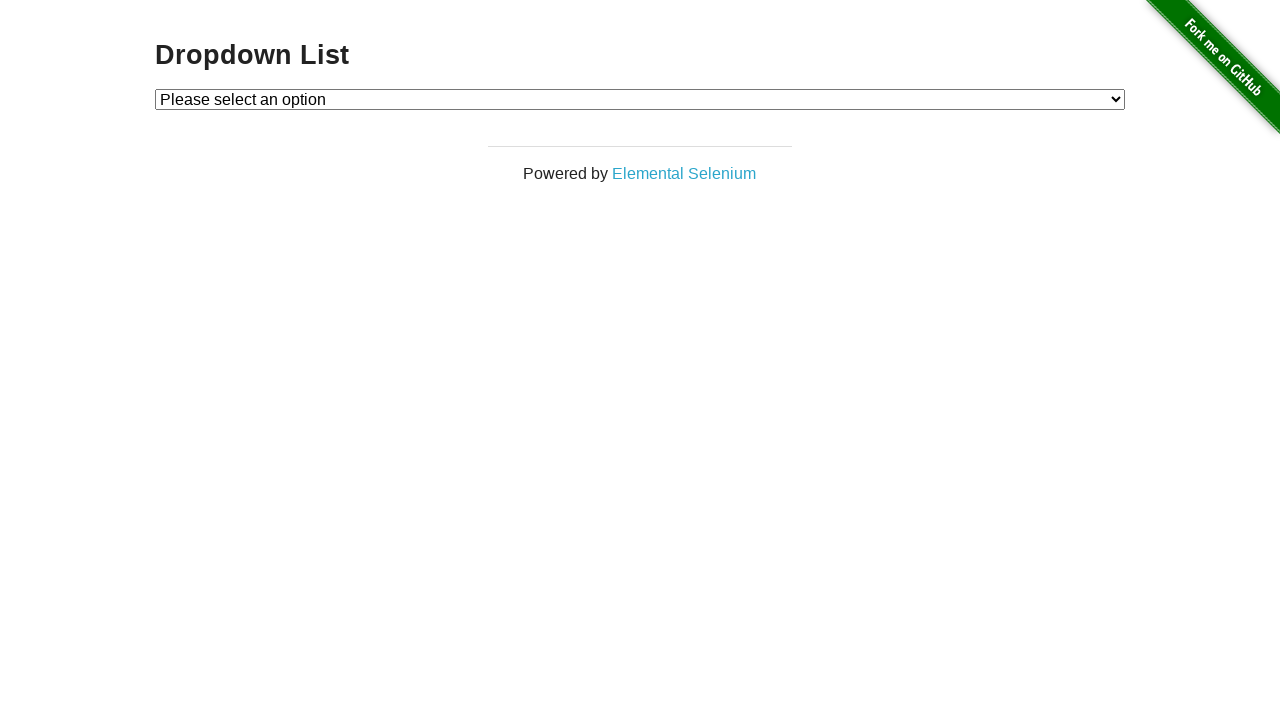

Clicked on the dropdown to open it at (640, 99) on #dropdown
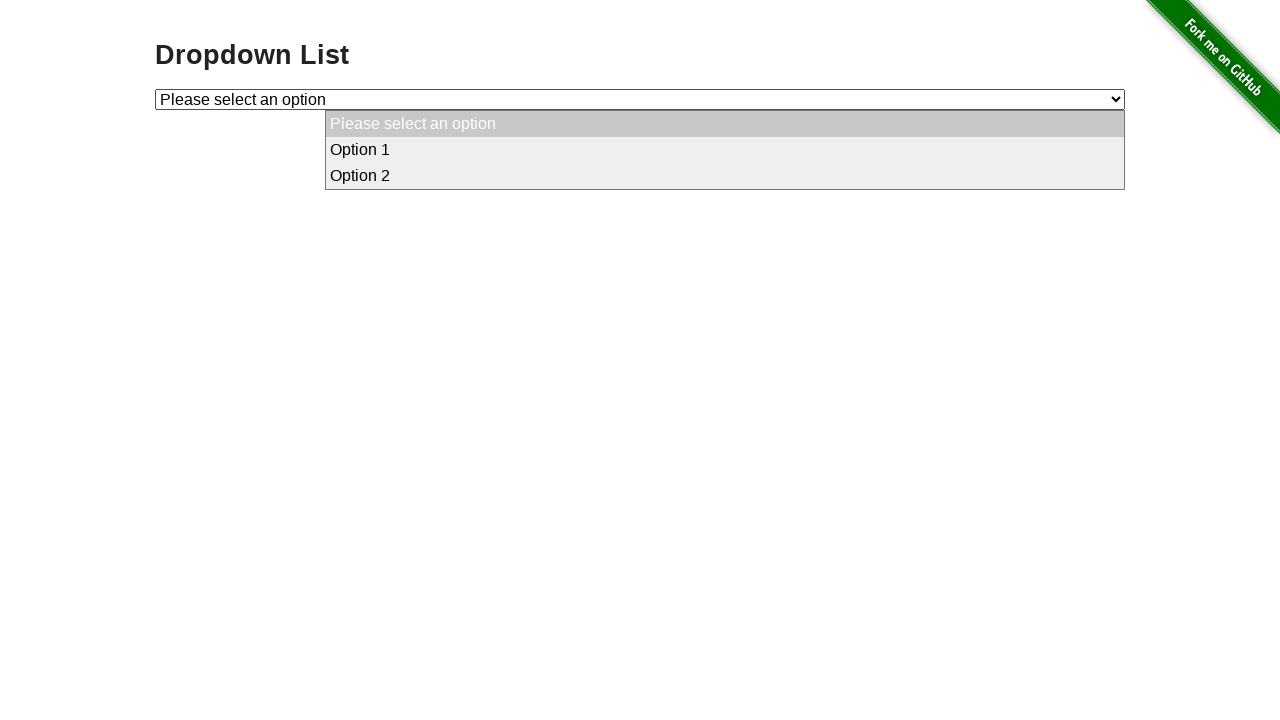

Selected 'Option 1' from the dropdown on #dropdown
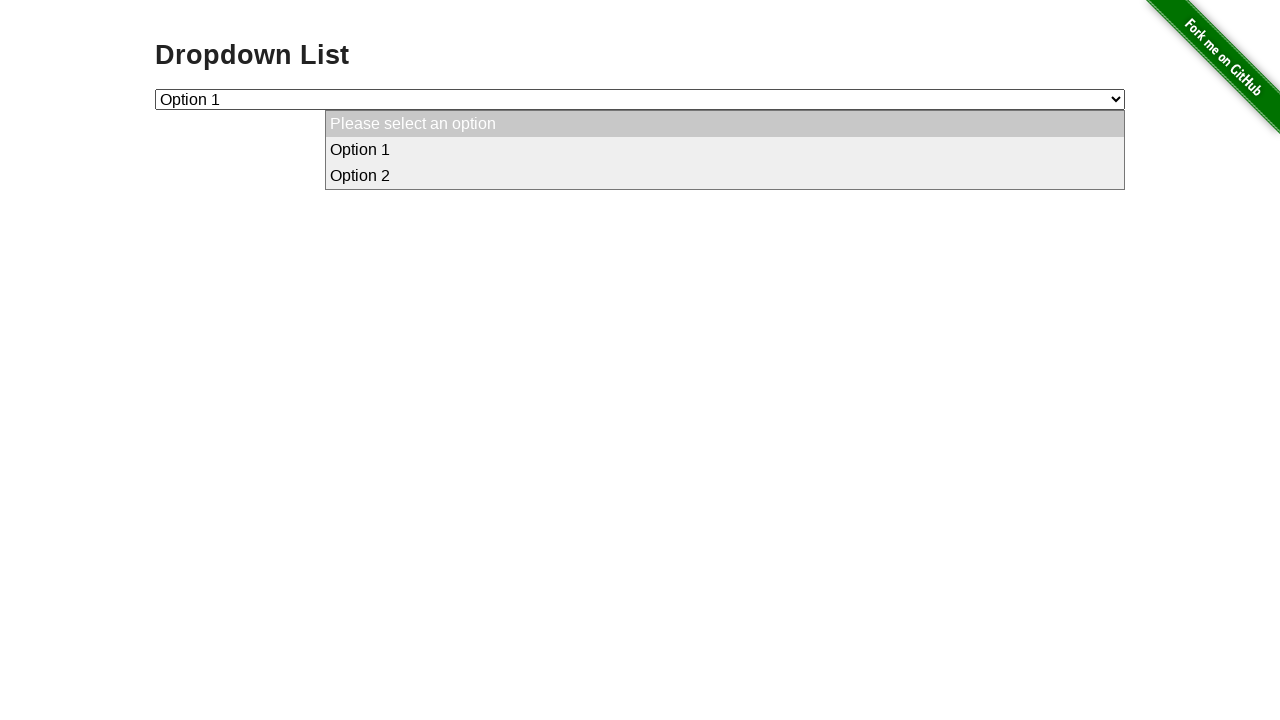

Retrieved the selected option value
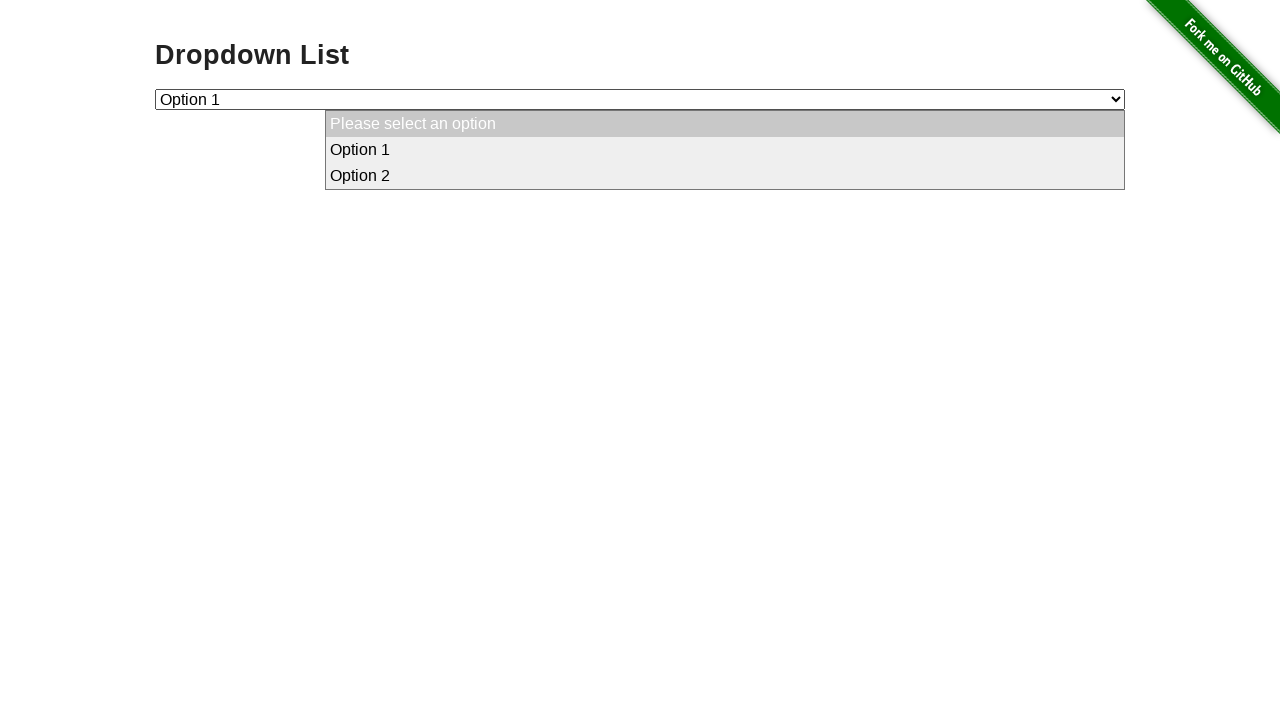

Verified that 'Option 1' was successfully selected
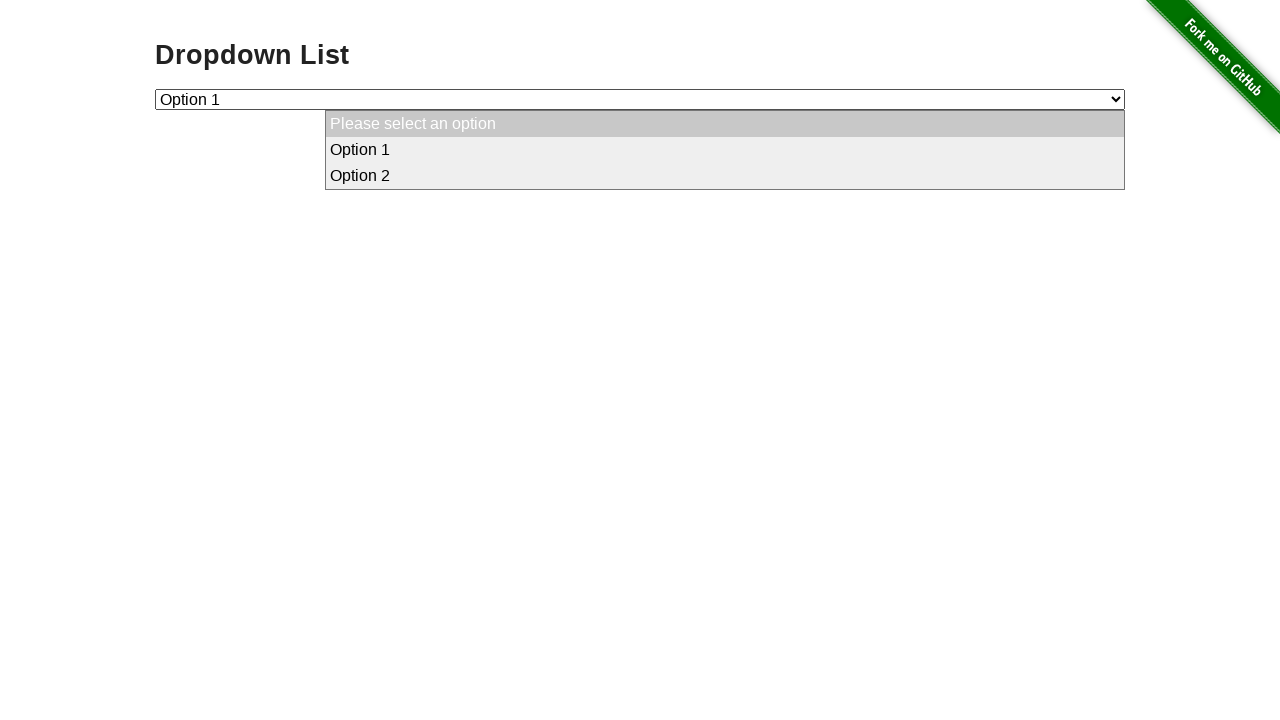

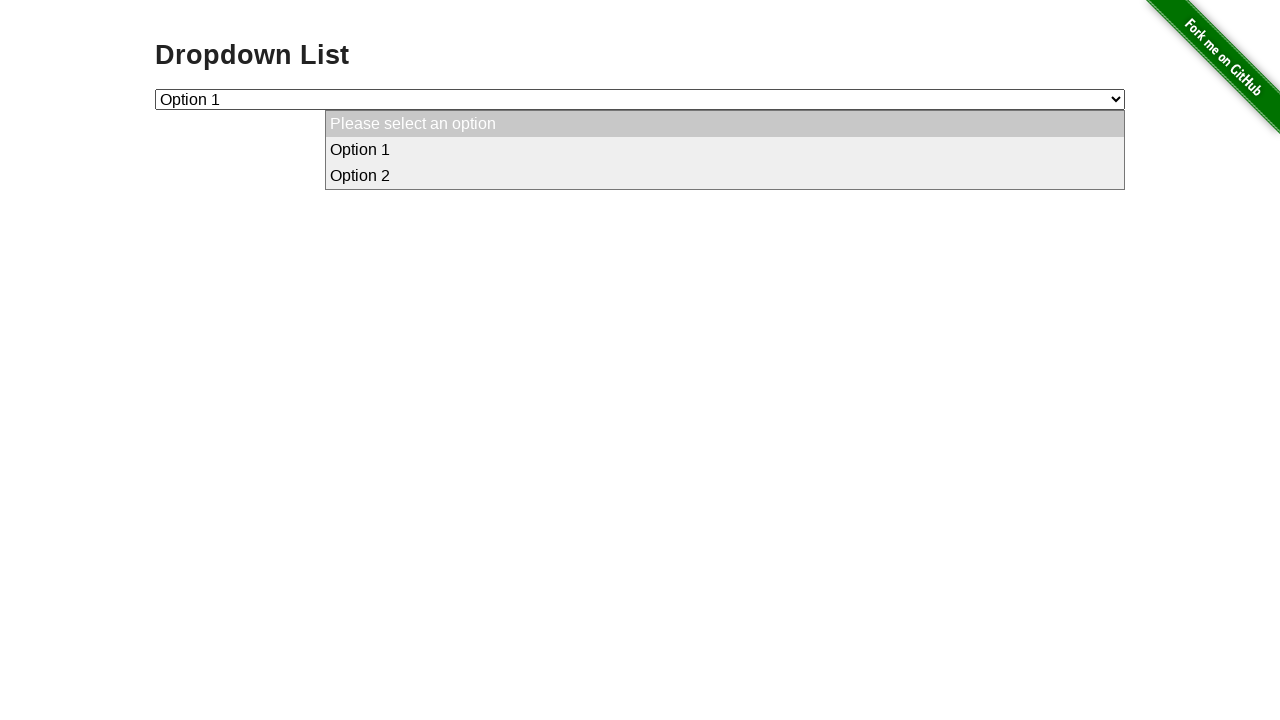